Demonstrates clearing an email input field to empty it from any previous data

Starting URL: https://www.selenium.dev/selenium/web/inputs.html

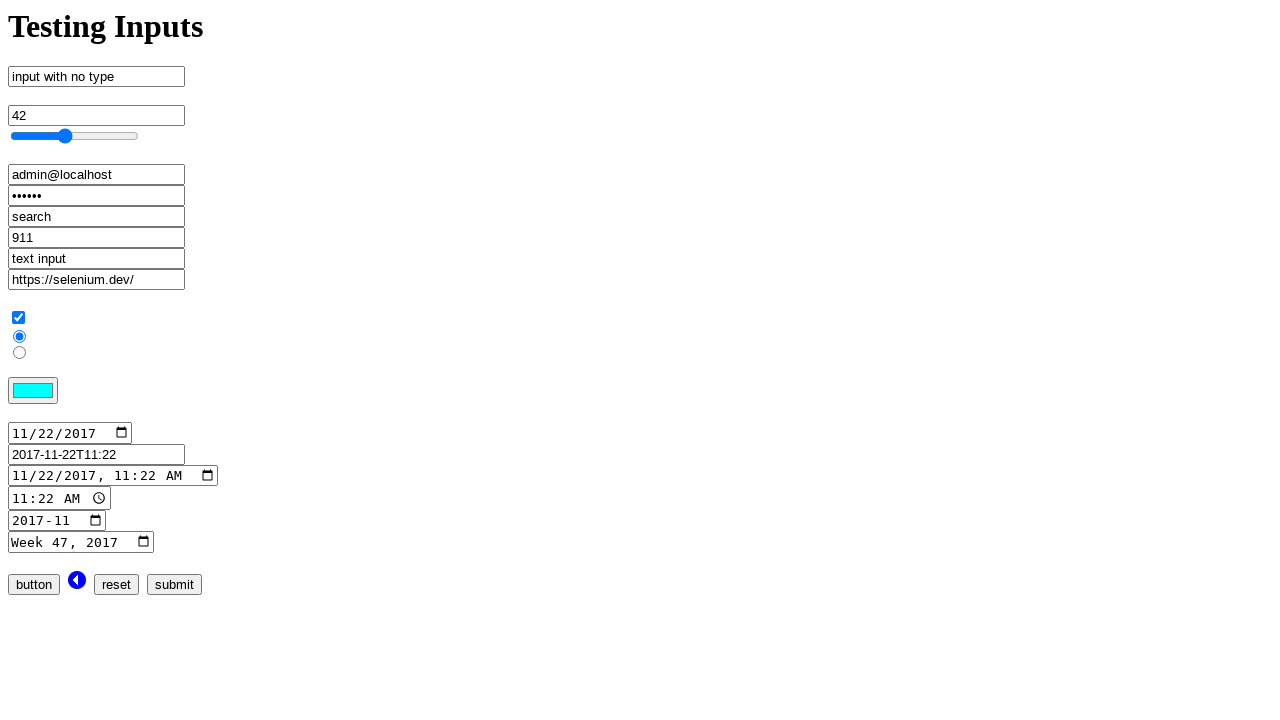

Cleared email input field to empty it from any previous data on input[name='email_input']
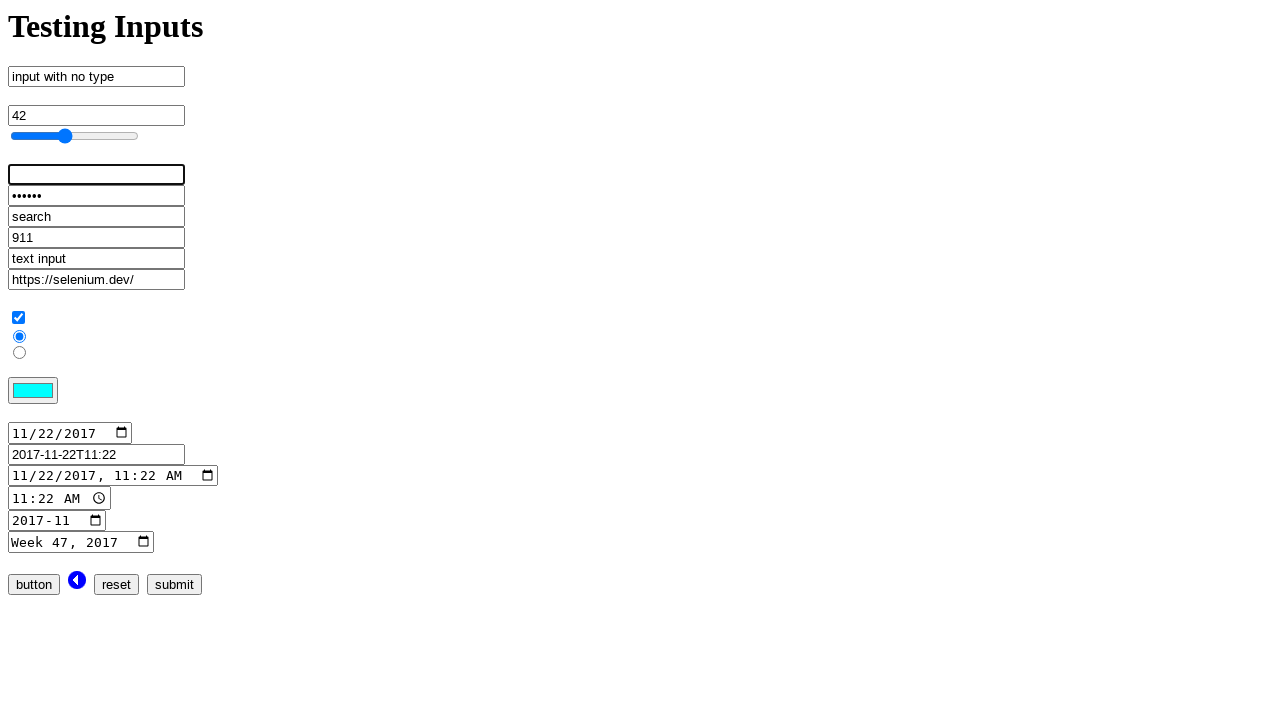

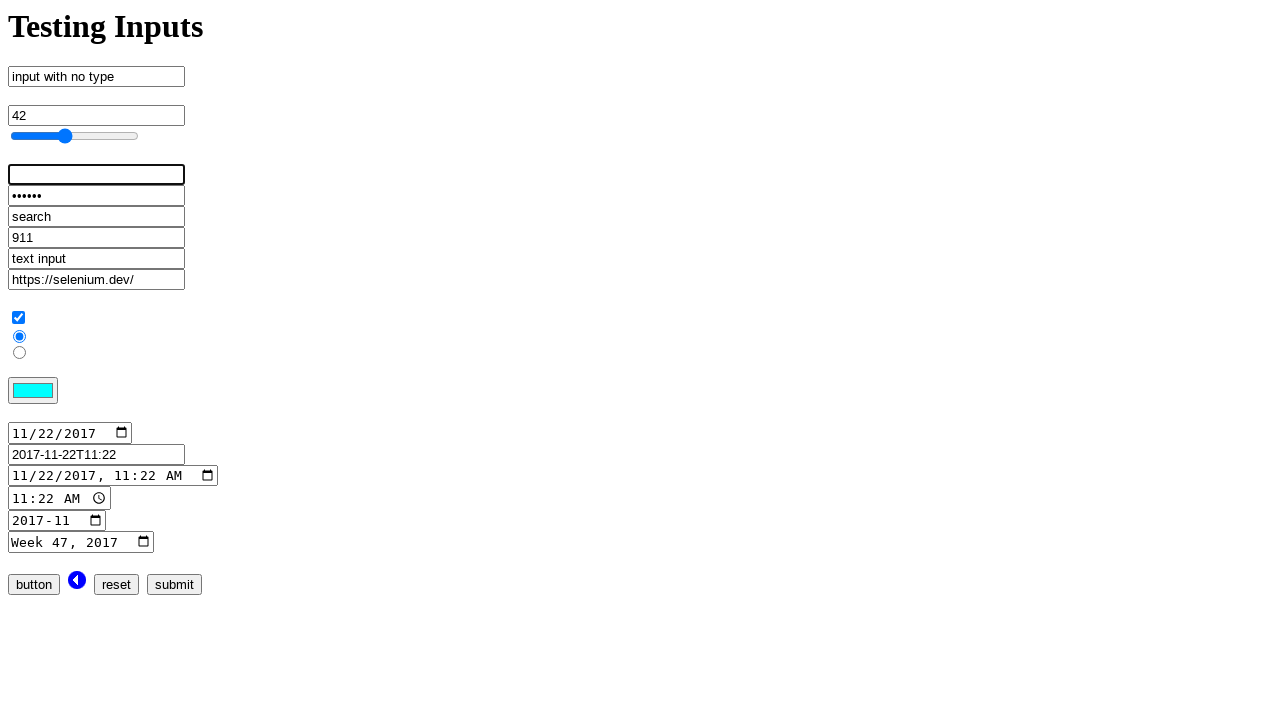